Tests a web form by filling a text box with "Selenium" and clicking submit, then verifying the success message

Starting URL: https://www.selenium.dev/selenium/web/web-form.html

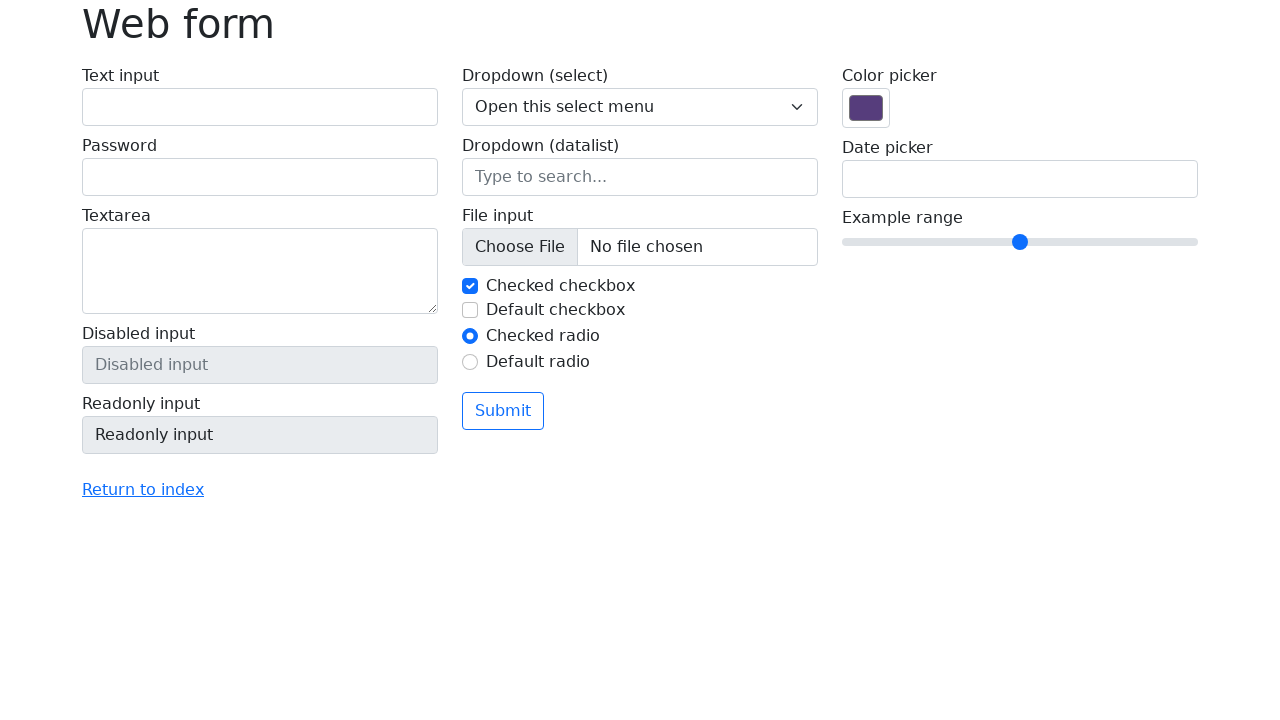

Filled text box with 'Selenium' on input[name='my-text']
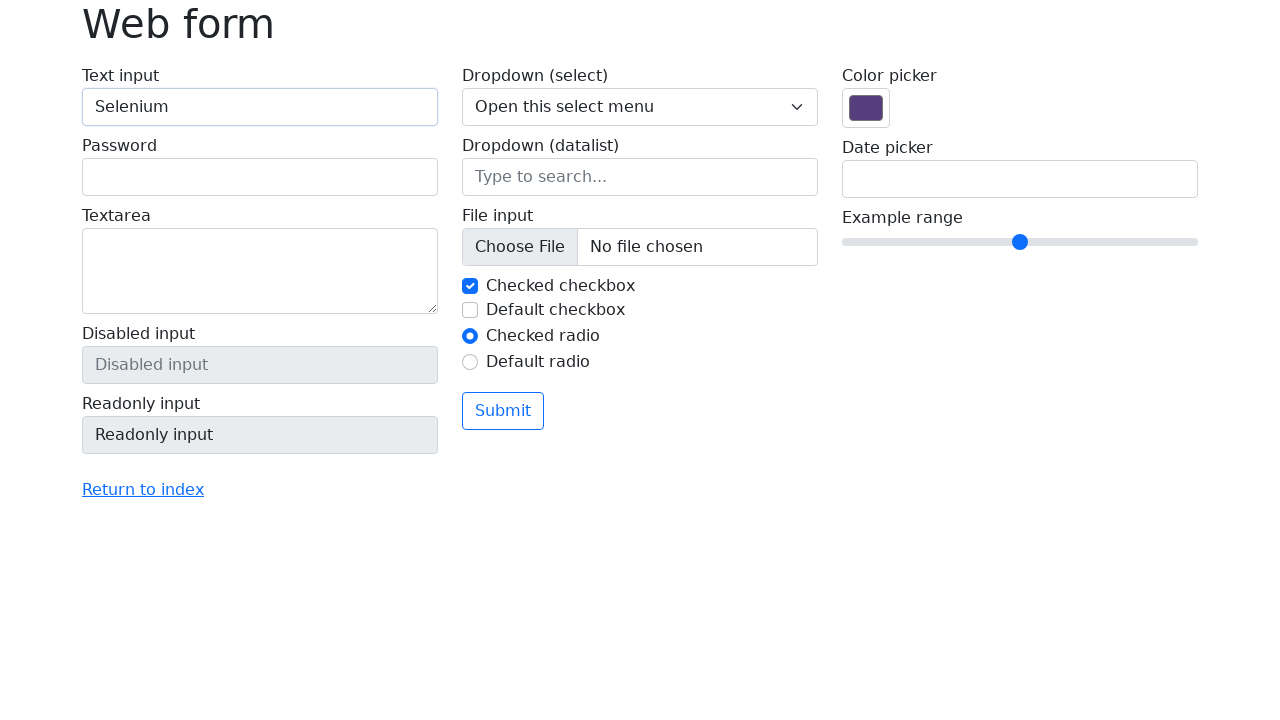

Clicked submit button at (503, 411) on button
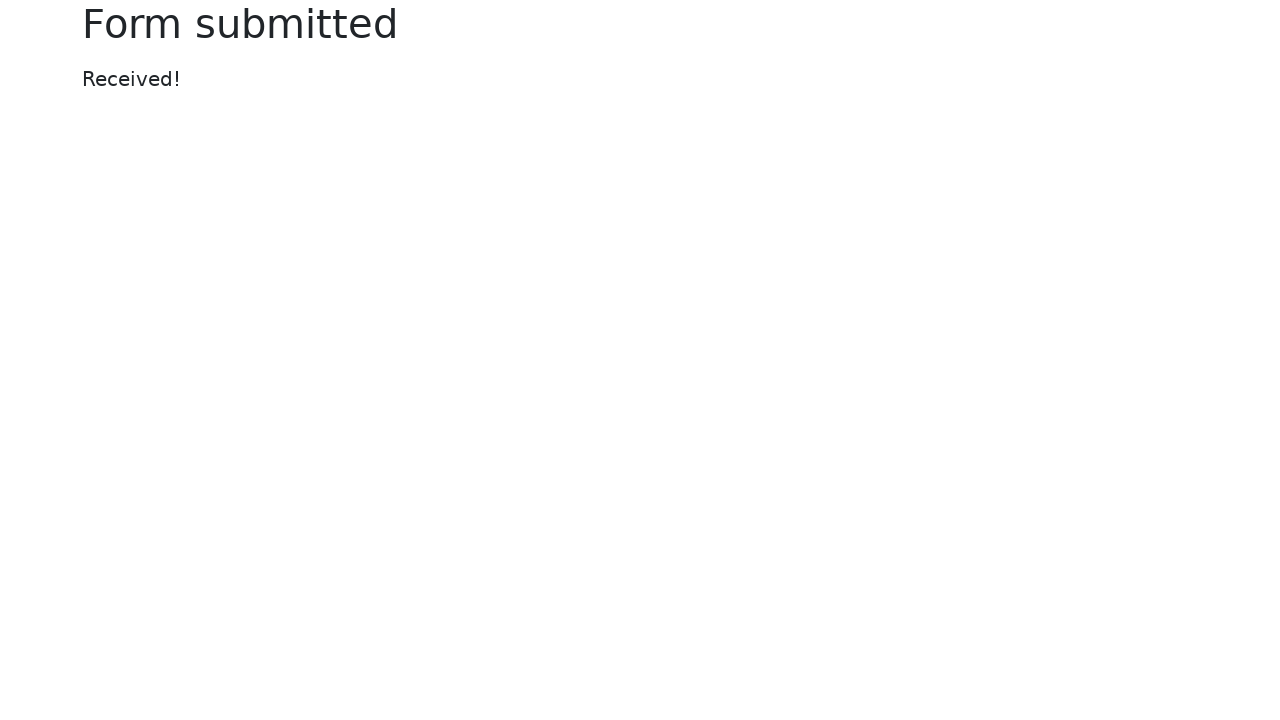

Located success message element
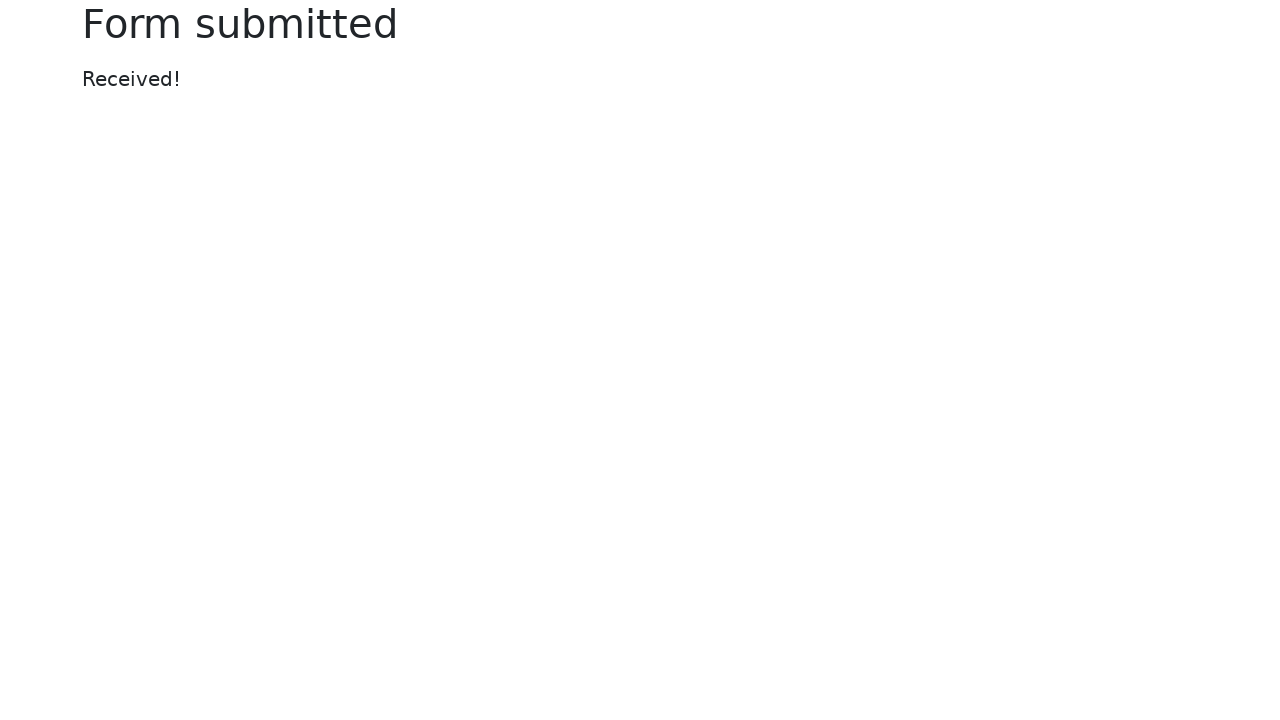

Verified success message displays 'Received!'
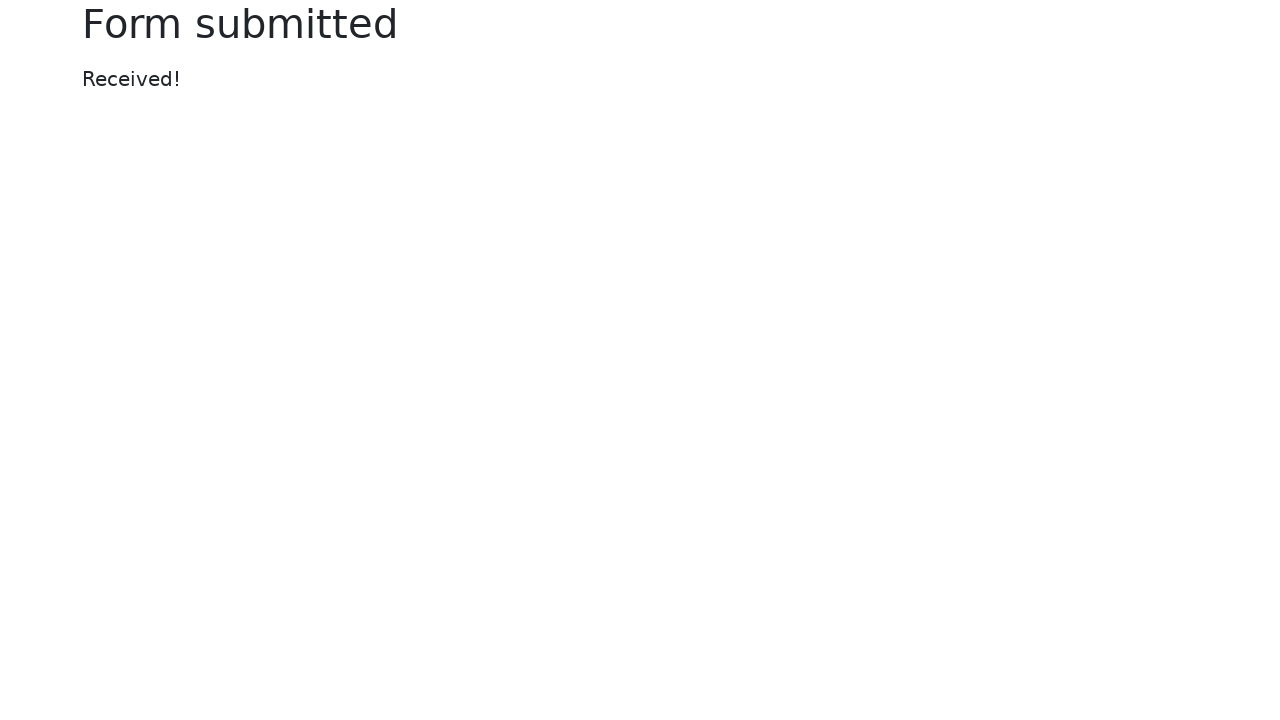

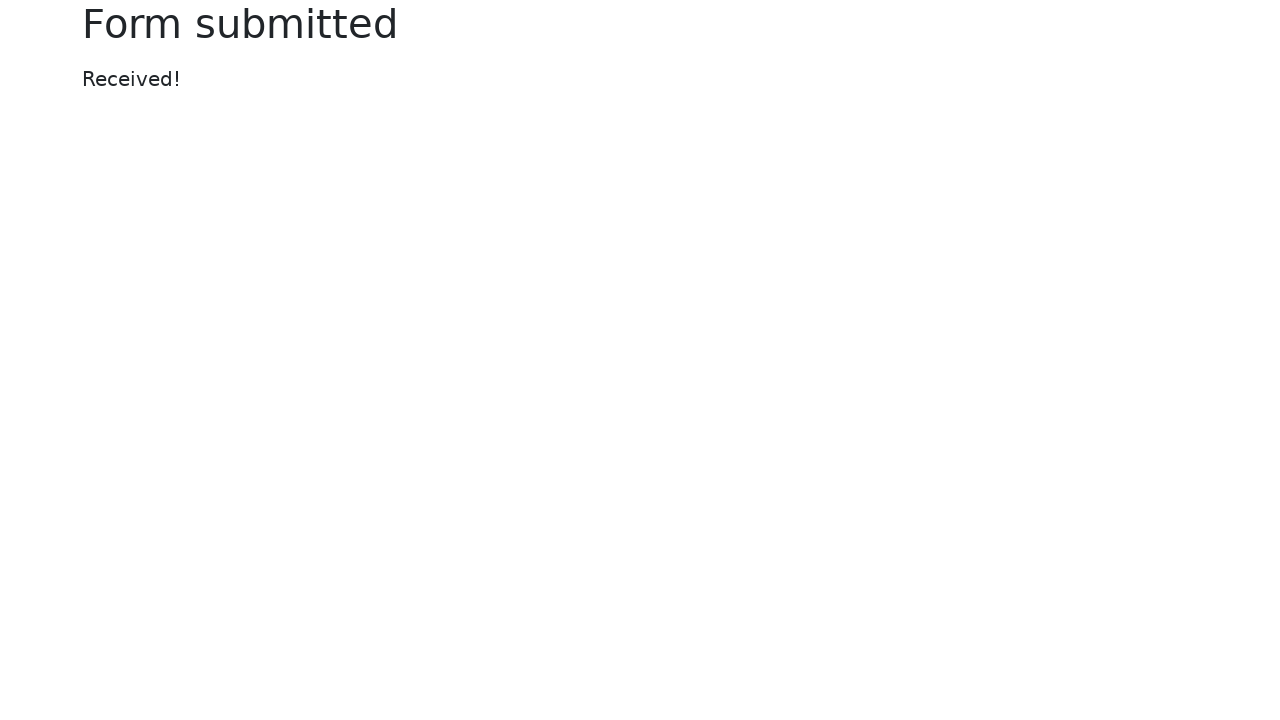